Tests the search functionality on Playwright docs by clicking the search button, entering a query, and clicking on a search result

Starting URL: https://playwright.dev/

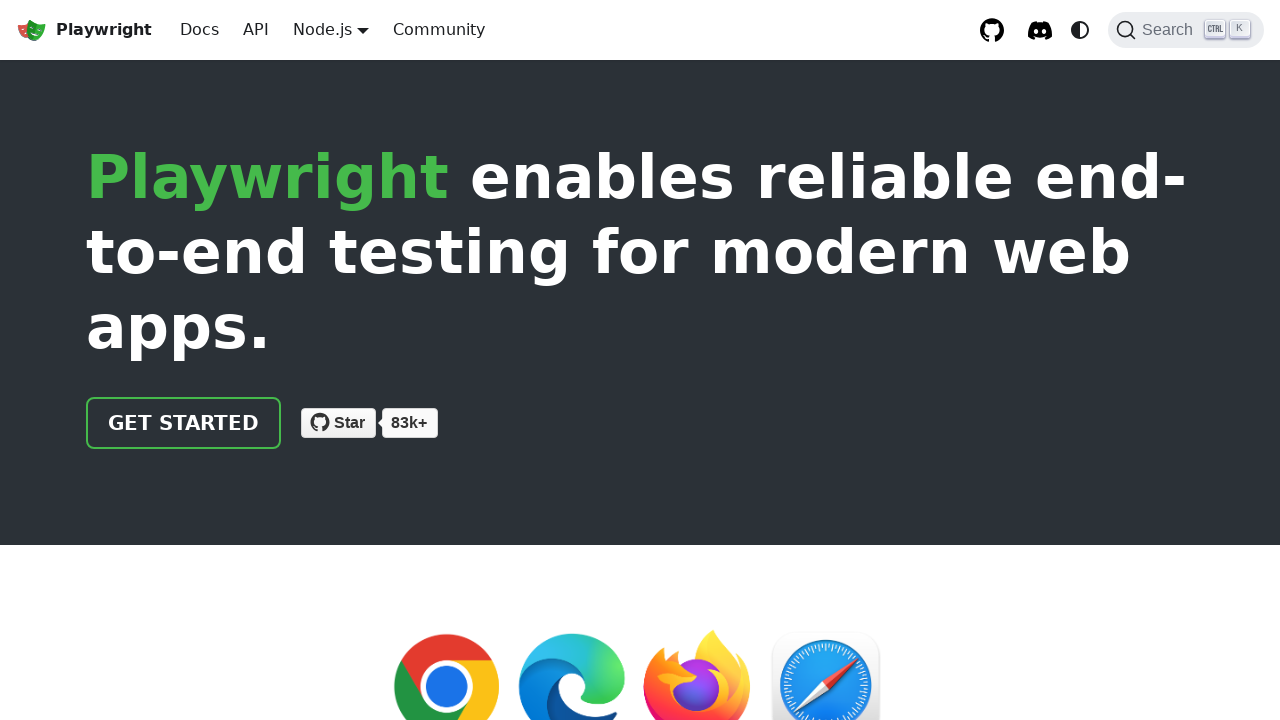

Clicked the Search button at (1186, 30) on internal:role=button[name="Search"i]
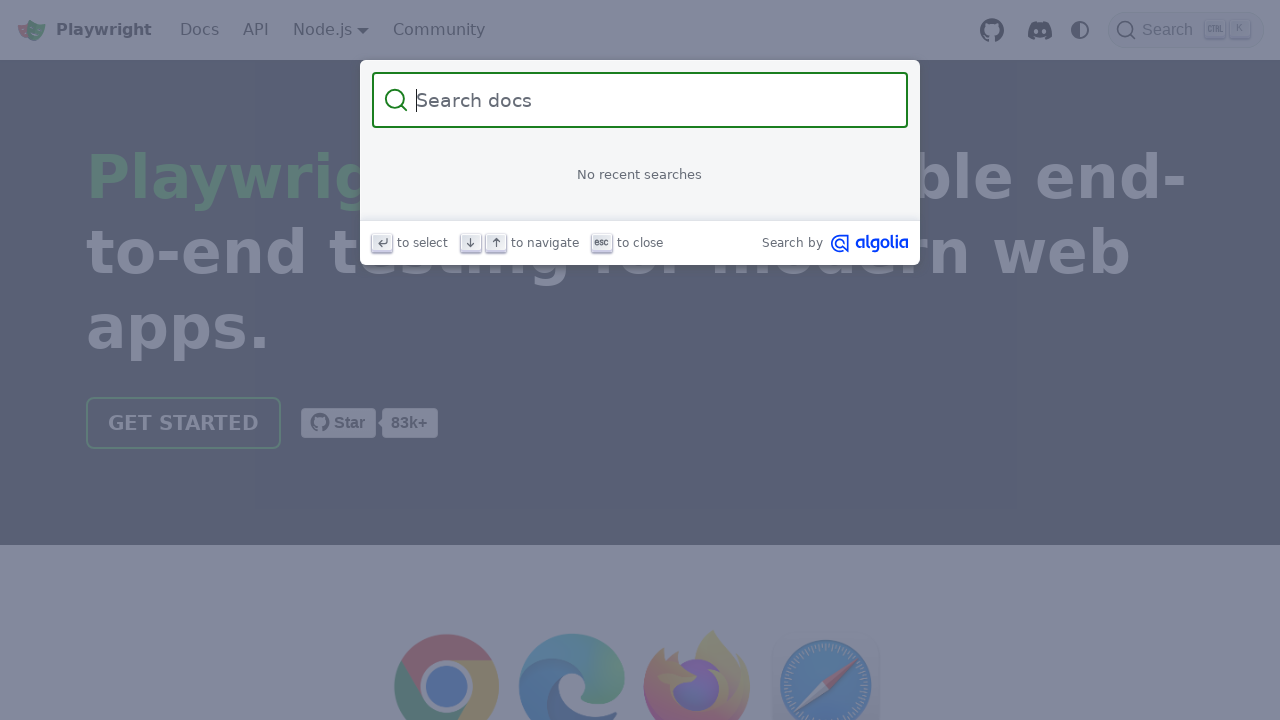

Filled search box with 'locator' query on internal:role=searchbox[name="Search"i]
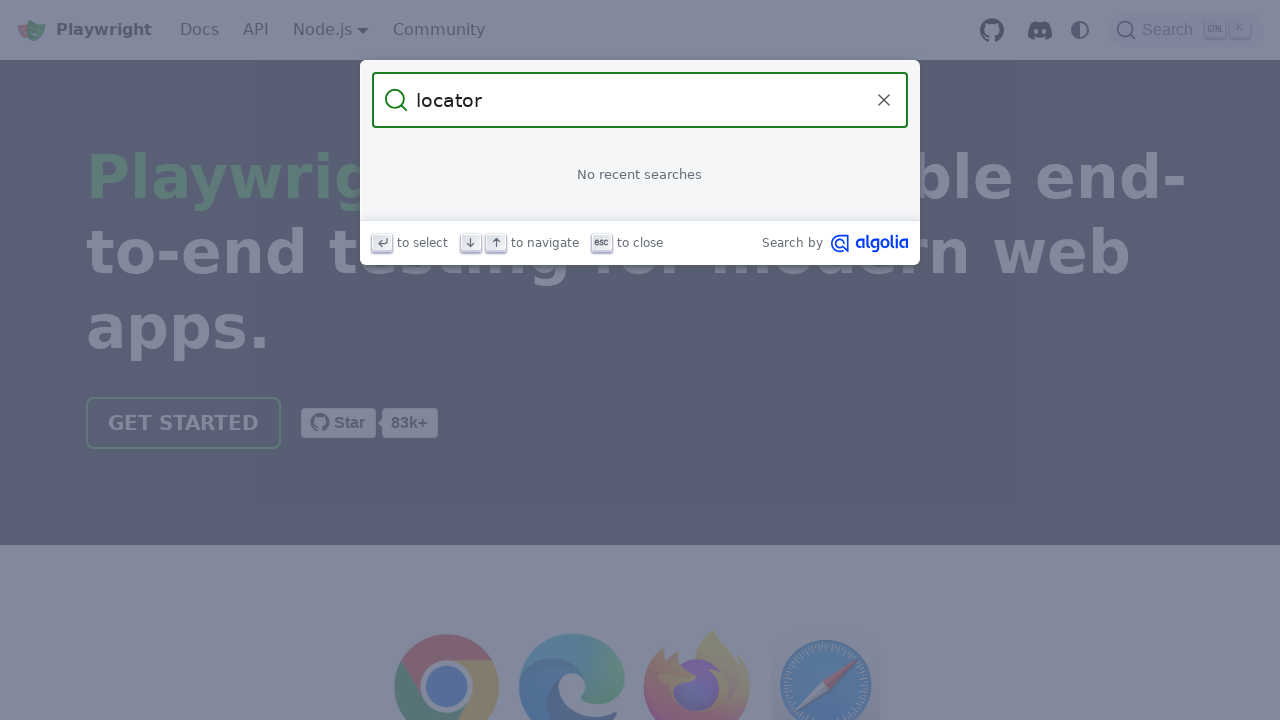

Clicked on the Locators search result link at (640, 196) on internal:role=link[name="Locators"s]
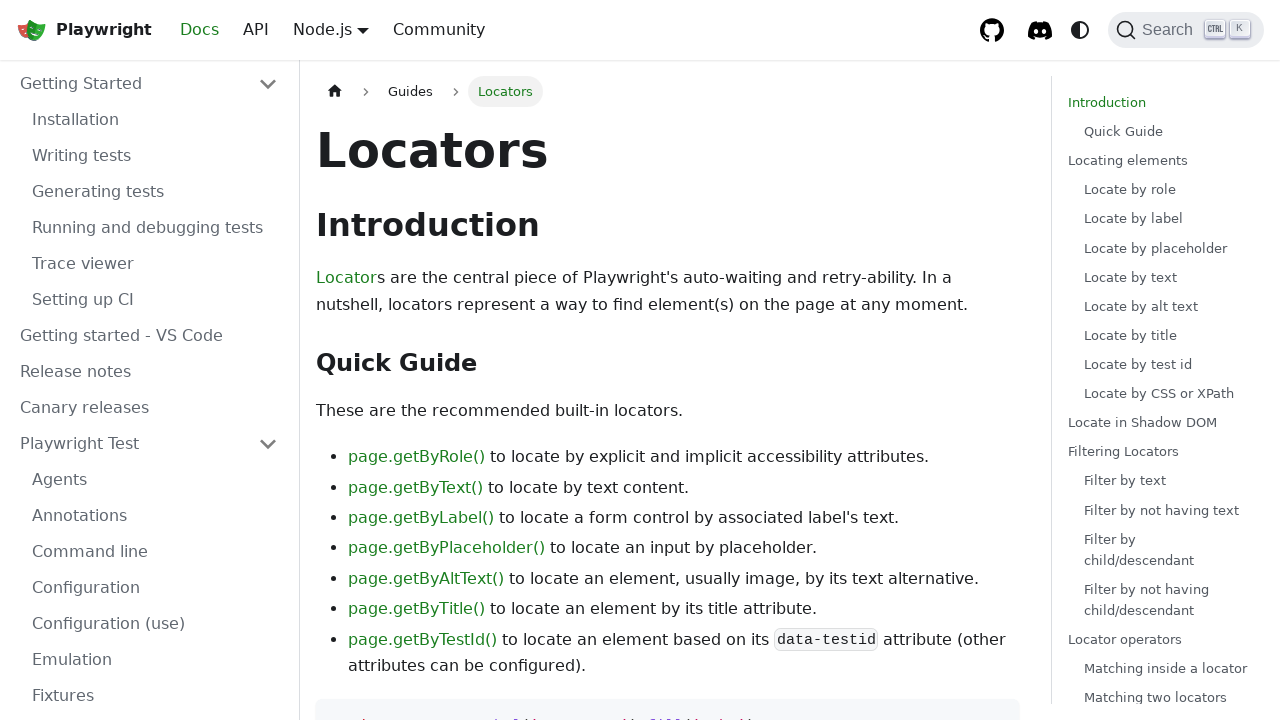

Waited for page to load (networkidle)
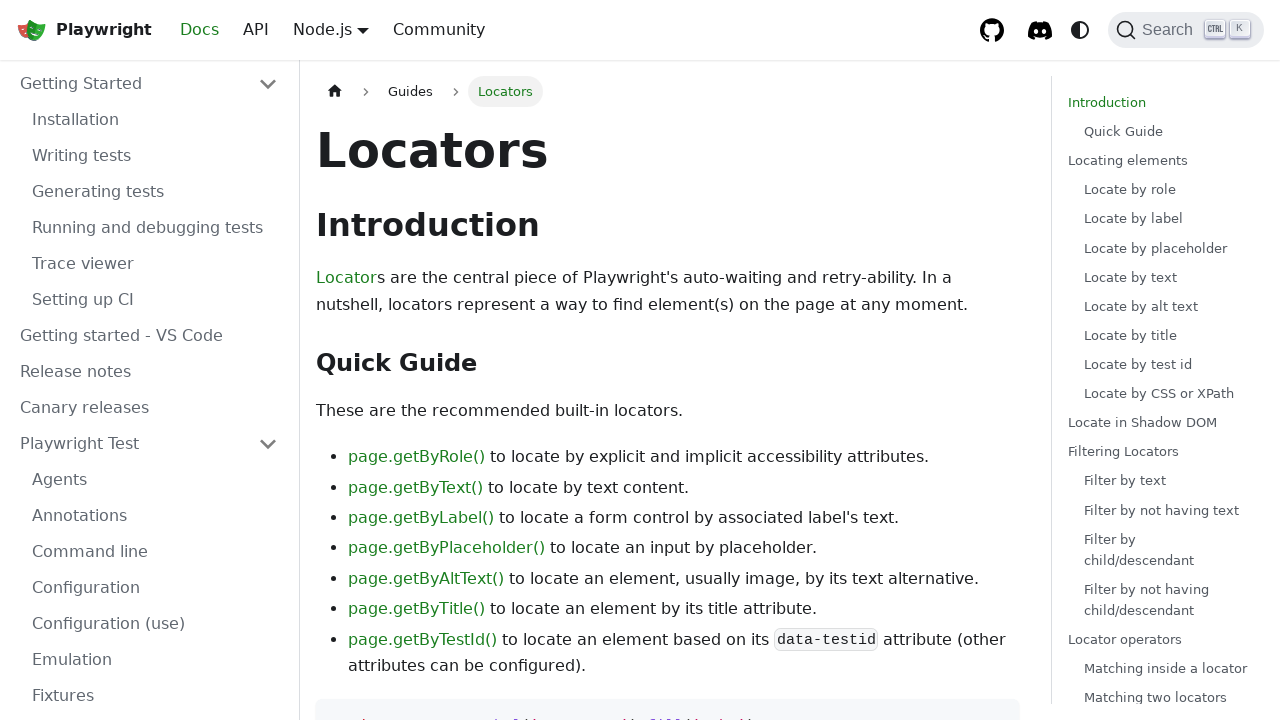

Verified URL contains 'locator'
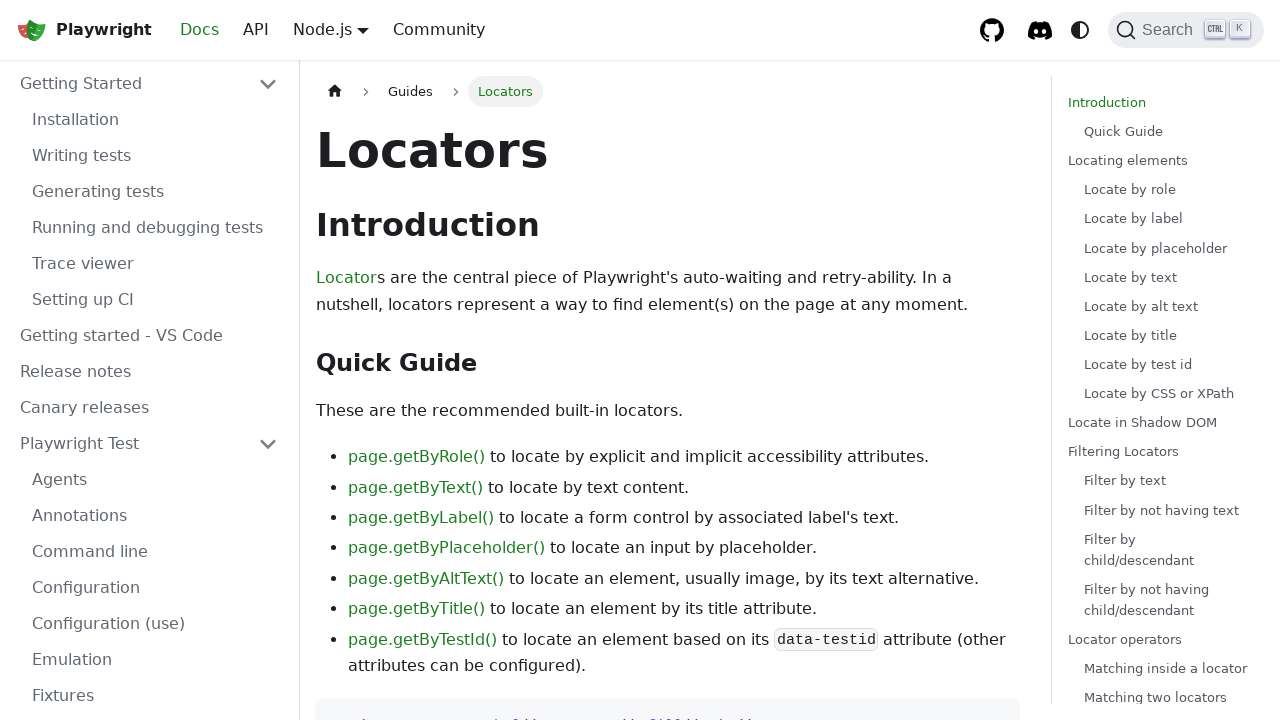

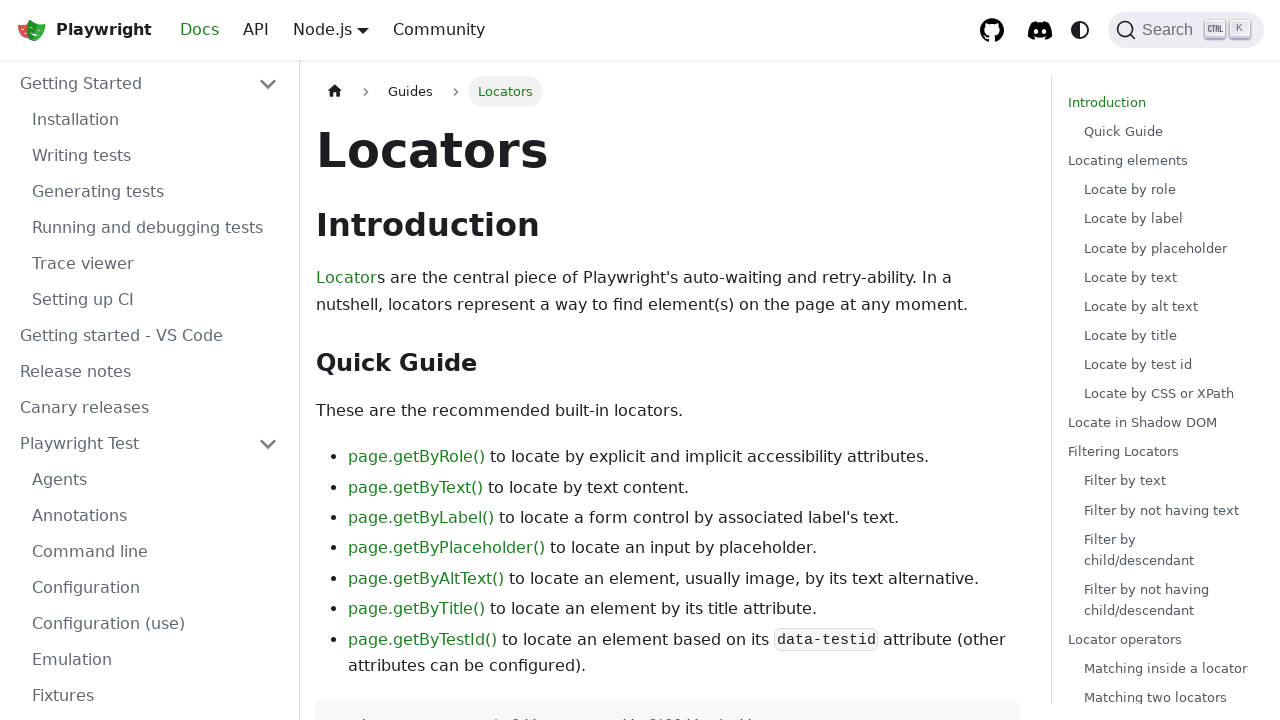